Tests a form submission by filling in personal information fields including name, job title, education level, gender, experience level, and date

Starting URL: https://formy-project.herokuapp.com/form

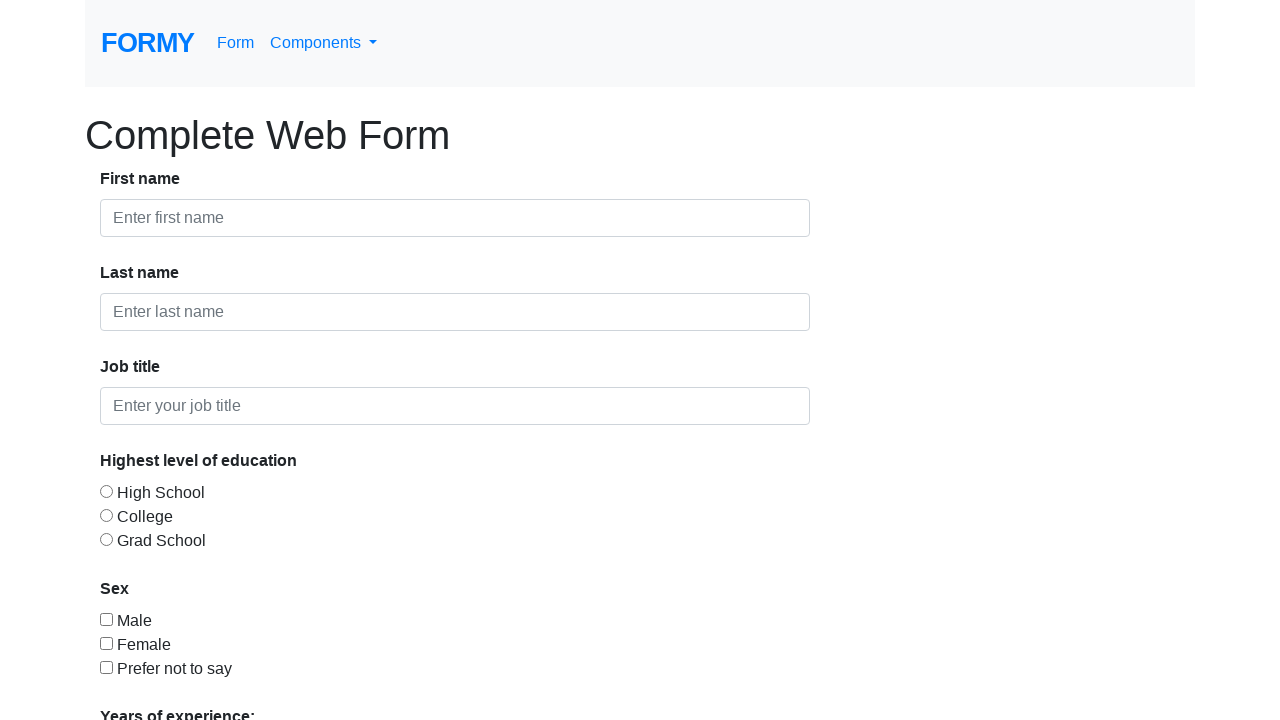

Focused on first name field on #first-name
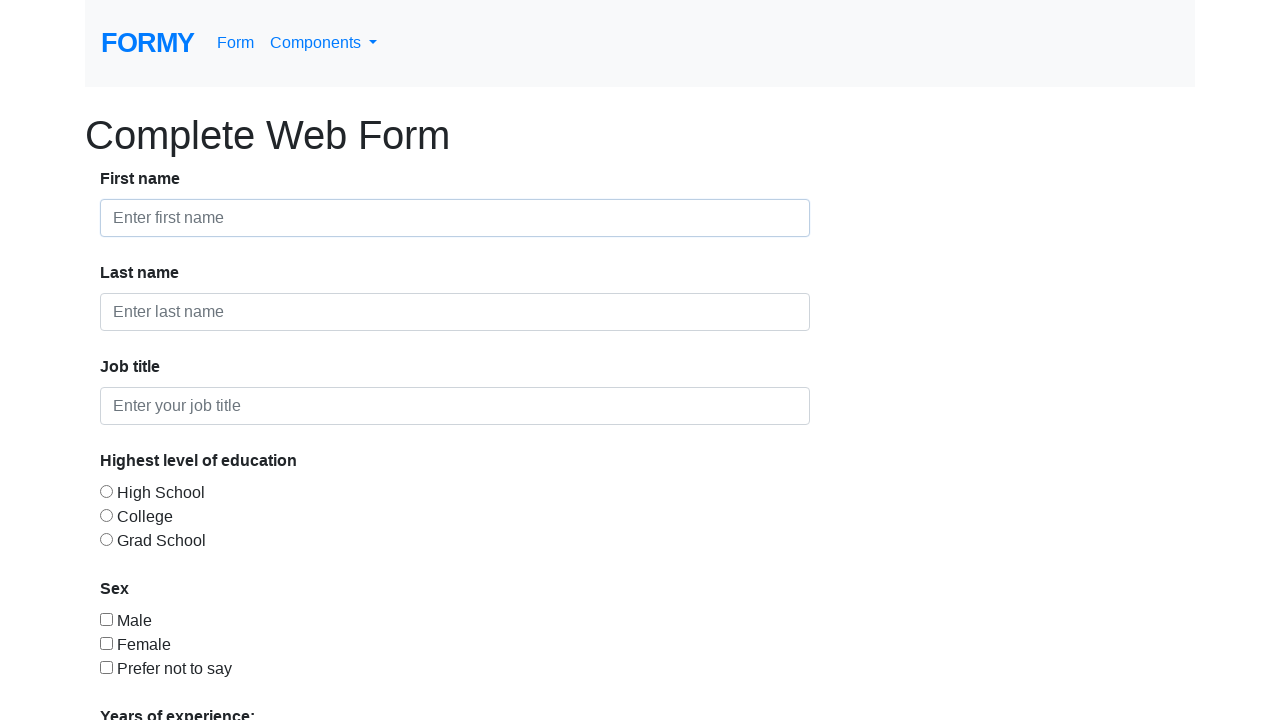

Pressed Shift key down
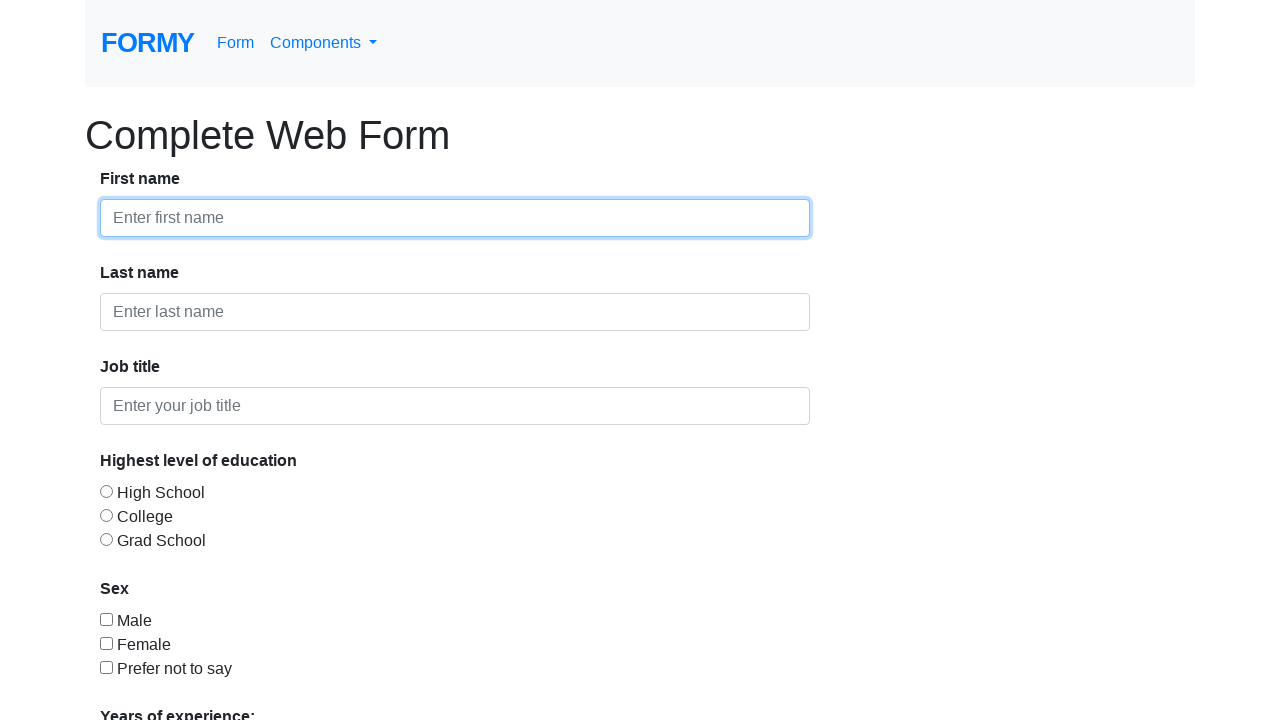

Typed 'hello' in first name field with Shift modifier on #first-name
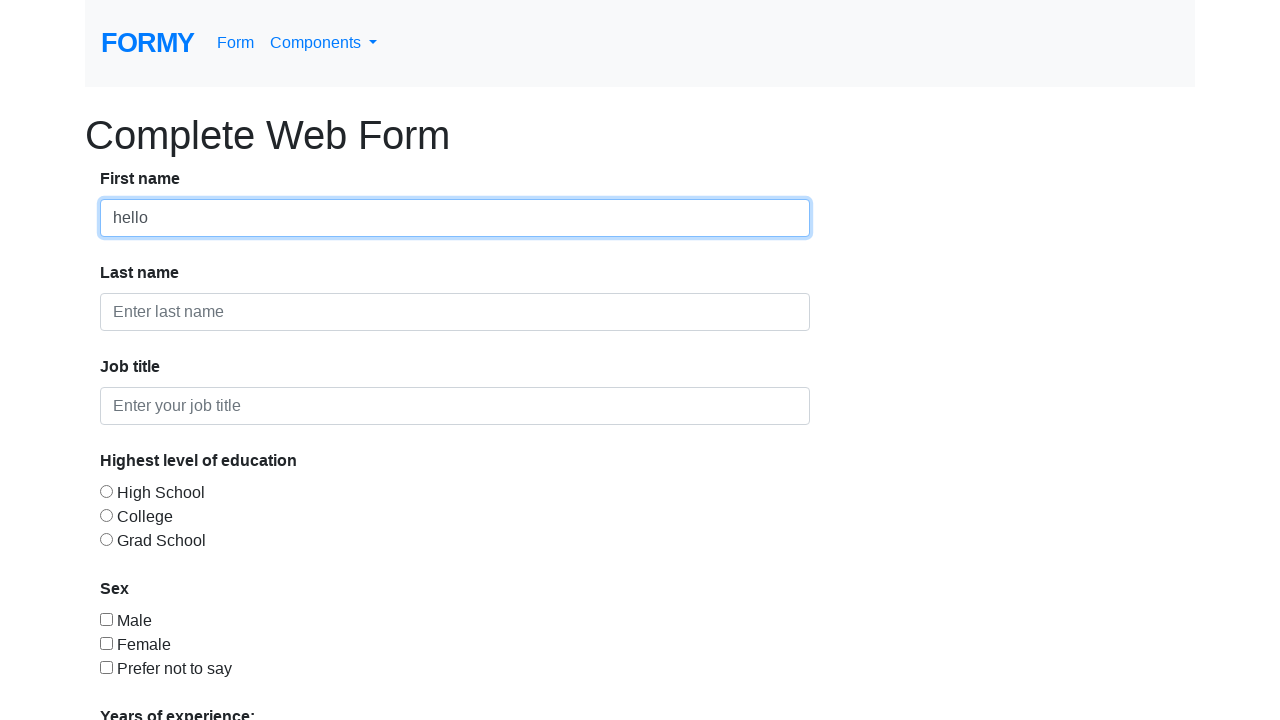

Released Shift key
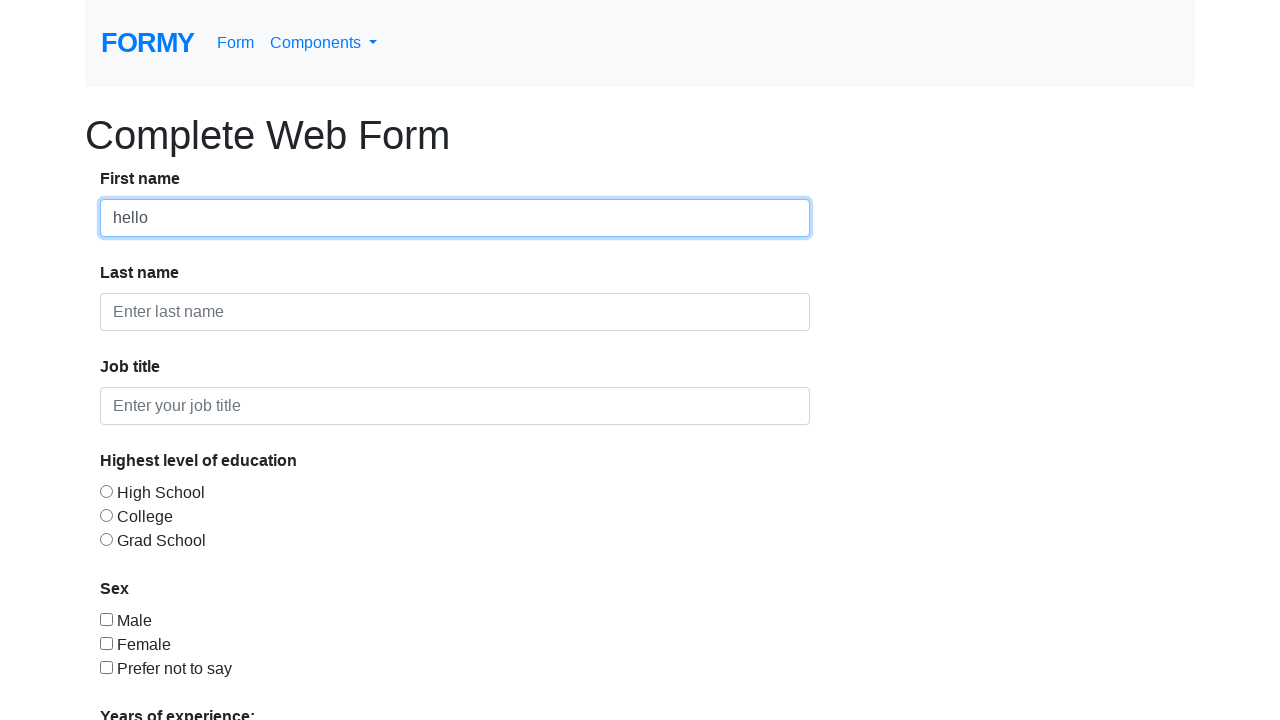

Filled last name field with 'kkkkksksksk' on #last-name
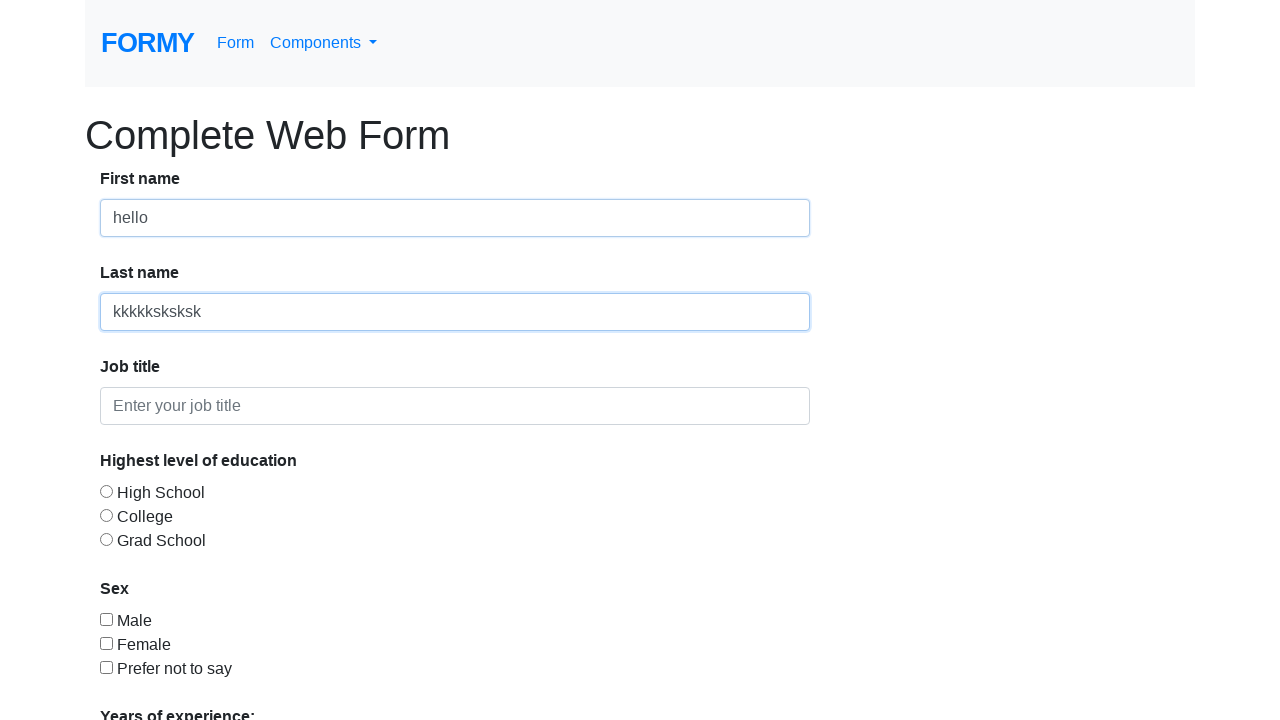

Filled job title field with 'CTO' on #job-title
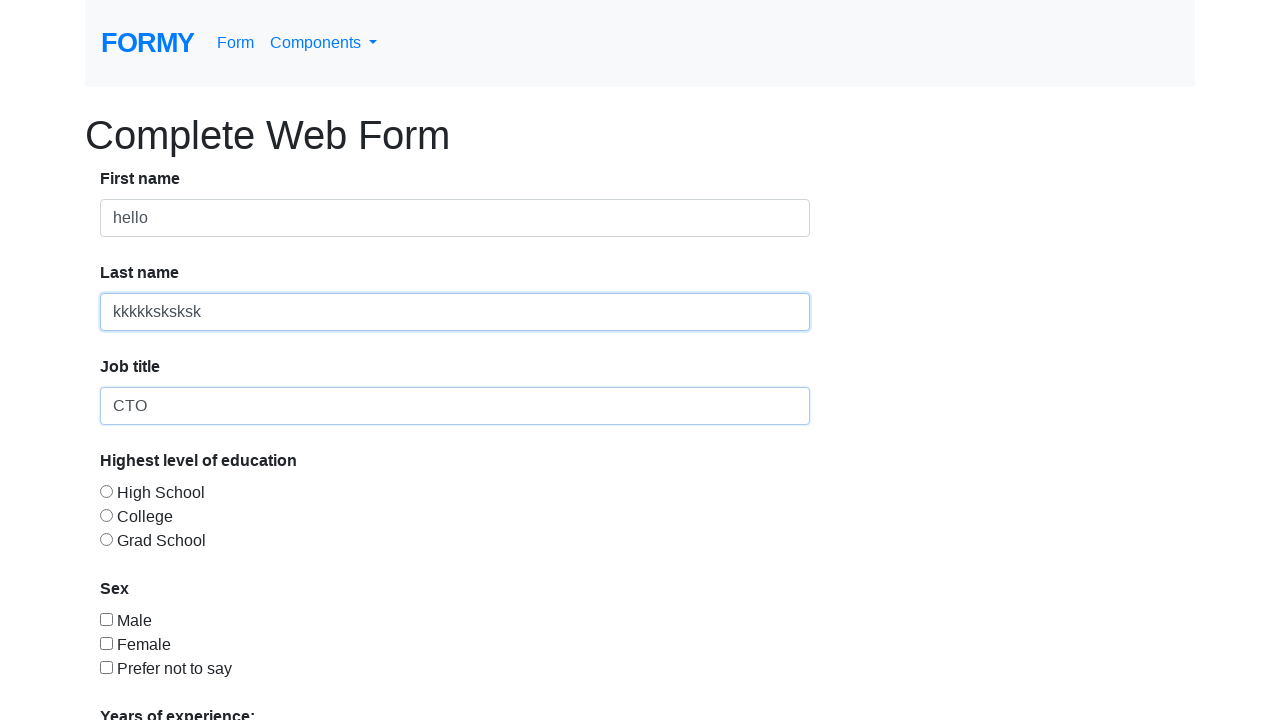

Selected education level radio button at (106, 491) on #radio-button-1
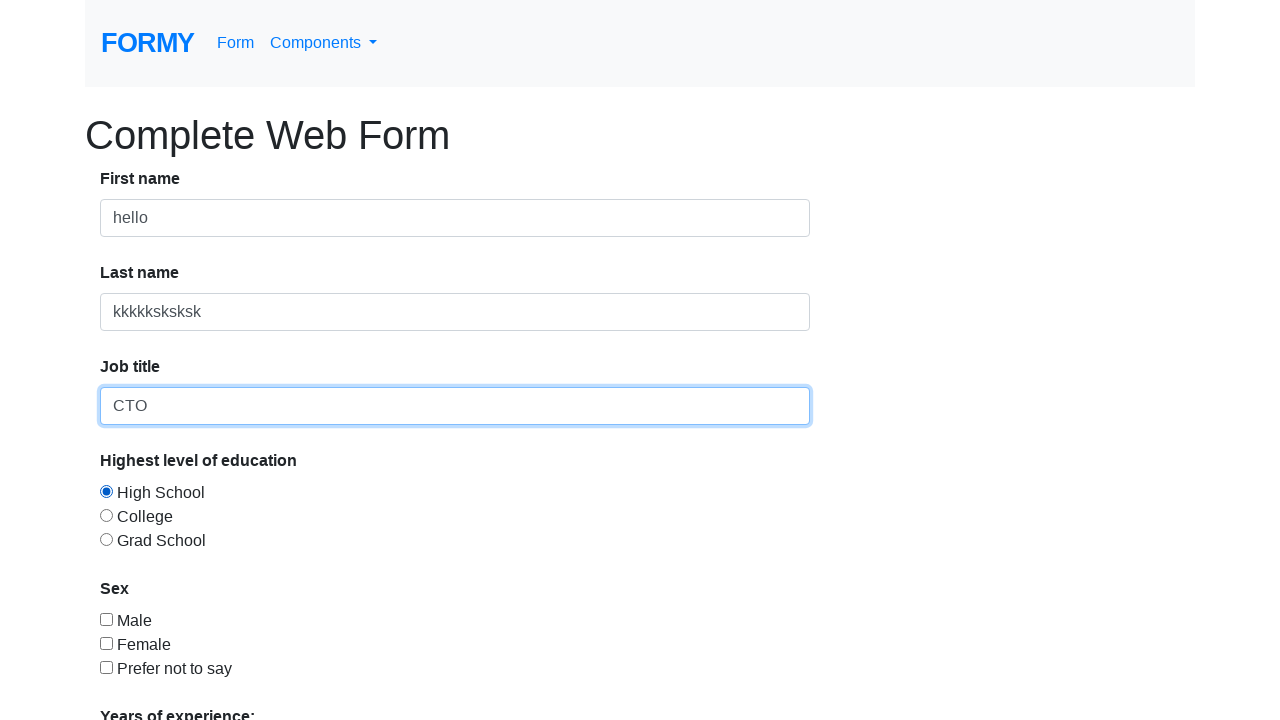

Checked gender checkbox at (106, 619) on #checkbox-1
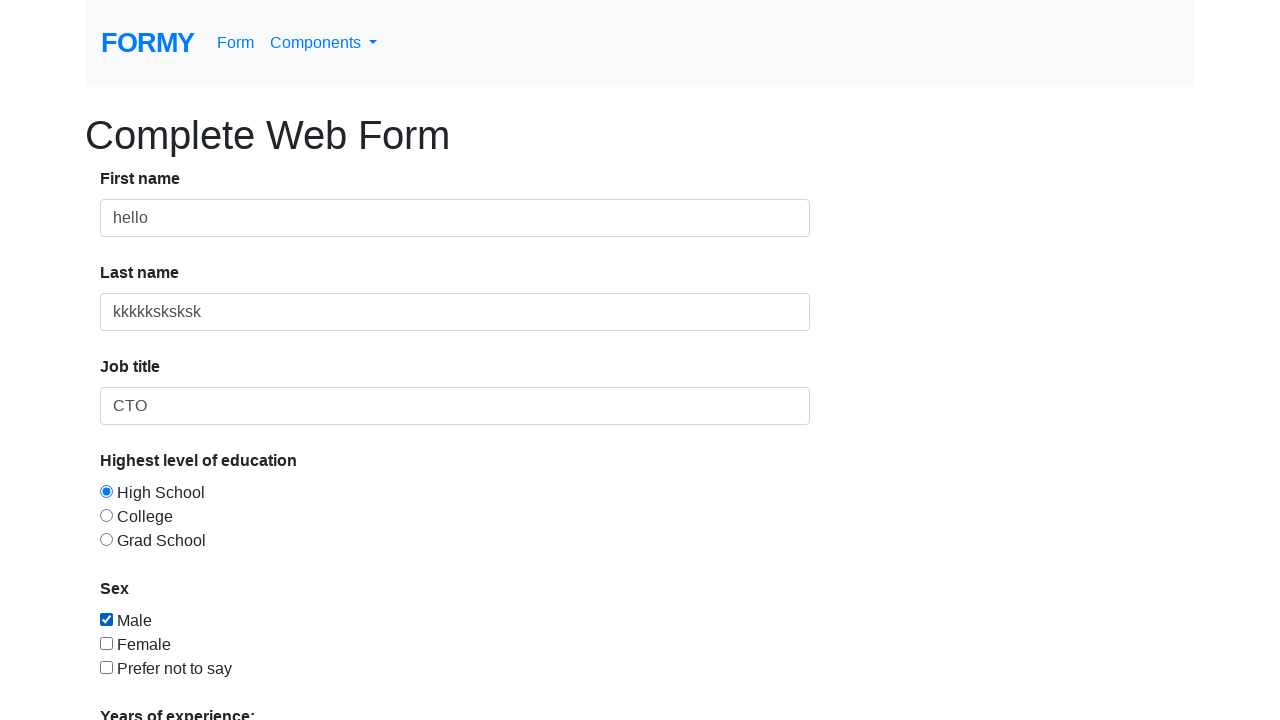

Focused on experience level dropdown on #select-menu
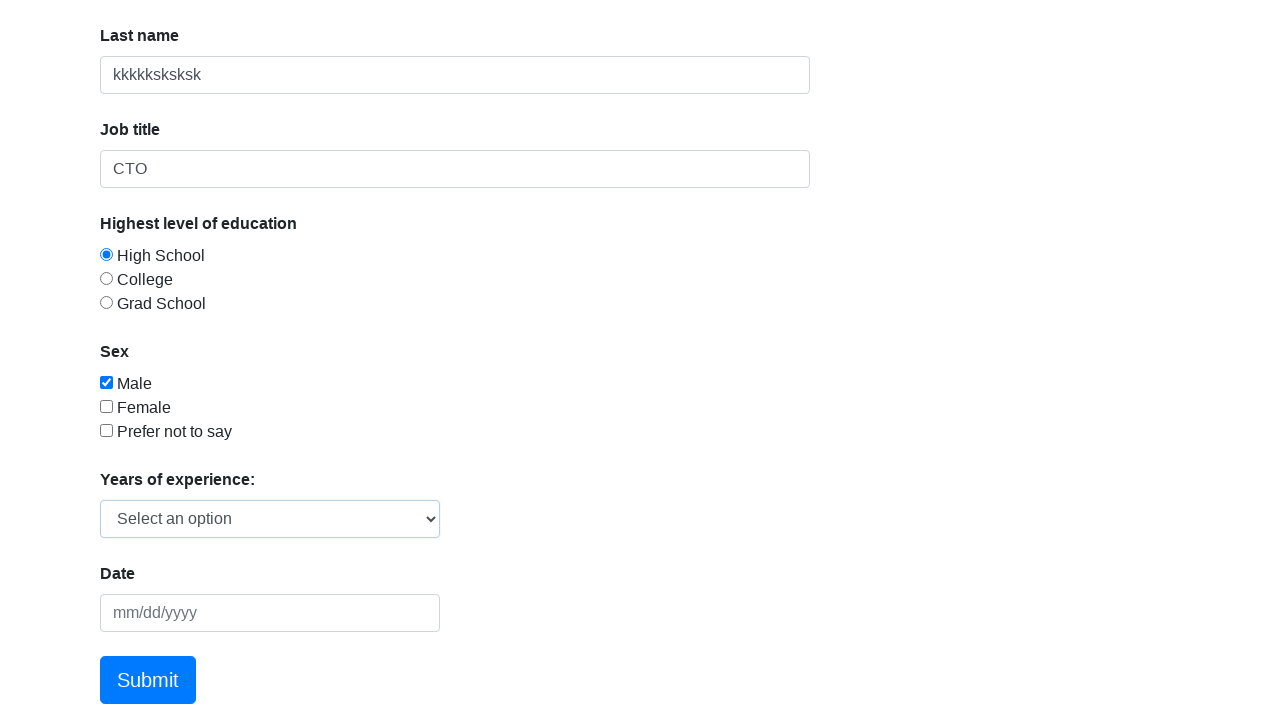

Clicked to open experience level dropdown at (270, 519) on #select-menu
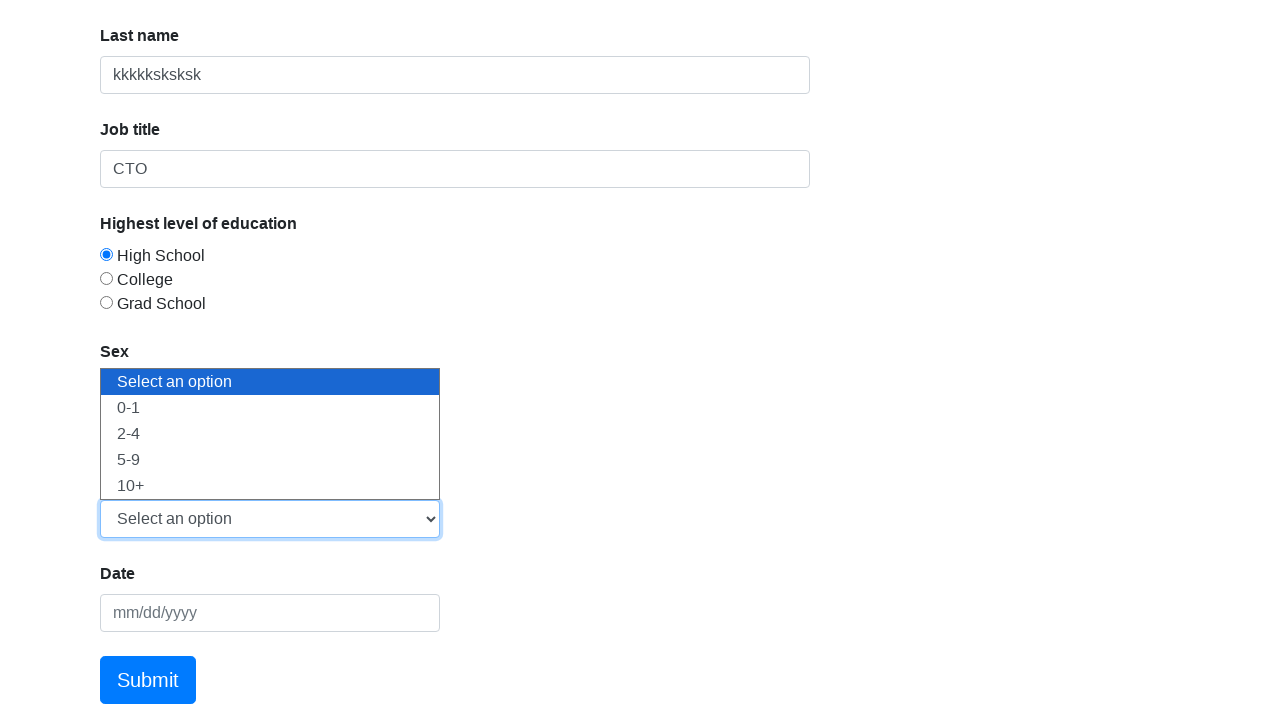

Pressed Arrow Down key in dropdown
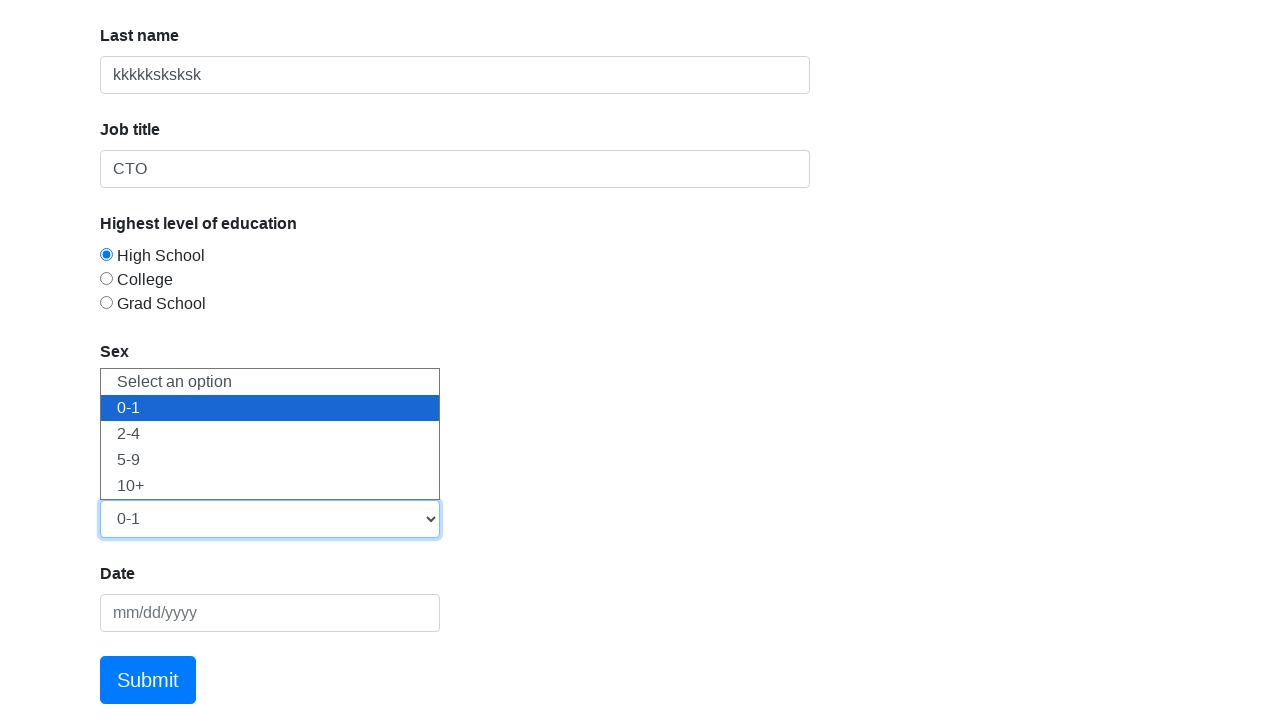

Pressed Arrow Down key again in dropdown
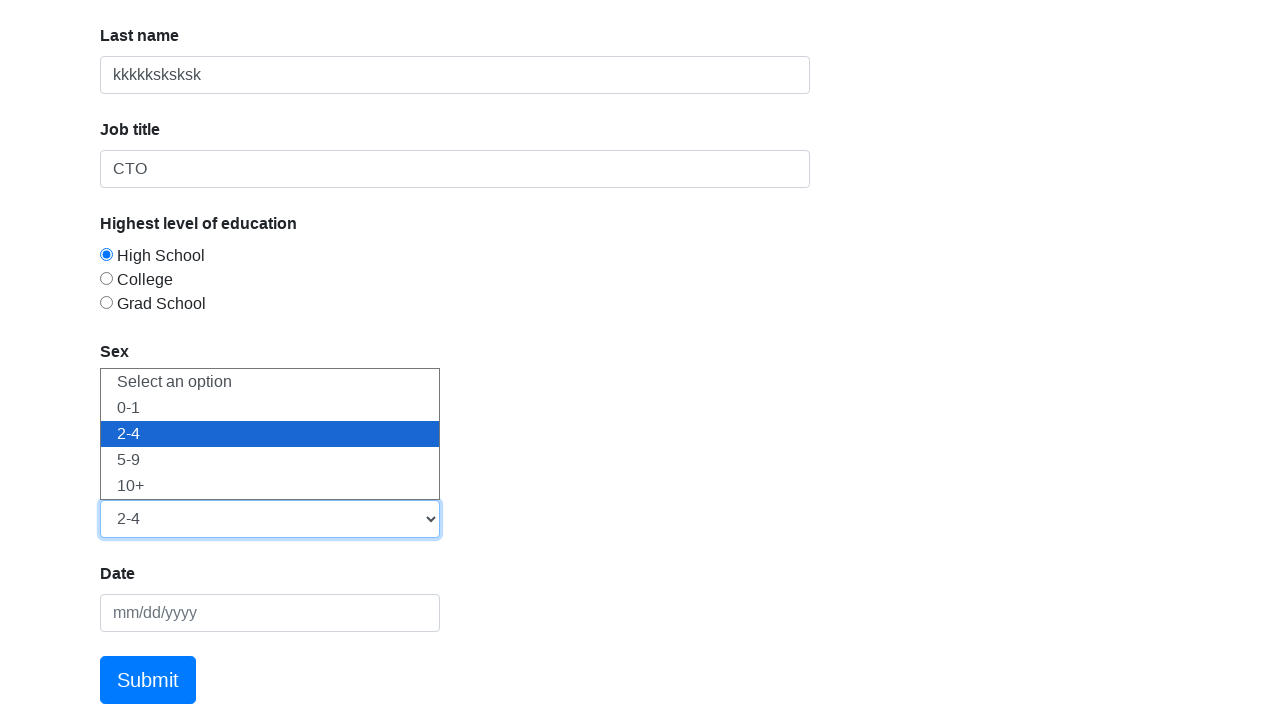

Selected experience level option with Enter key
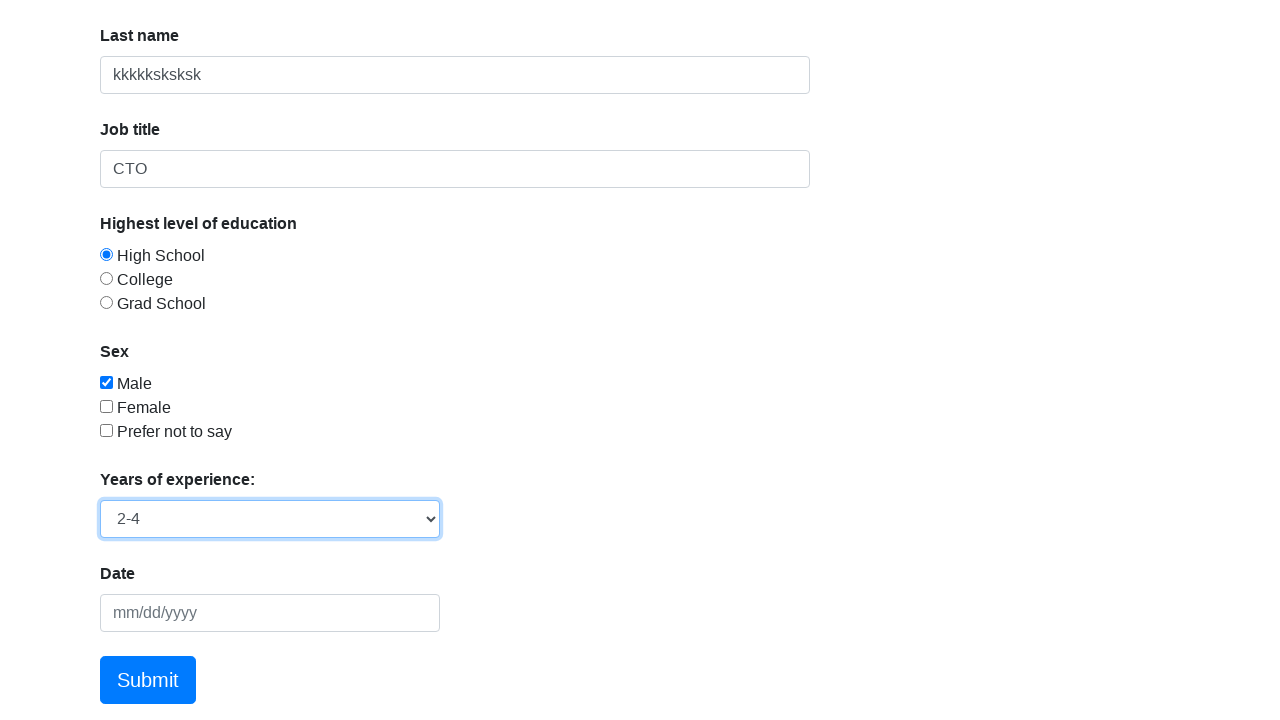

Filled date field with '29121999' on #datepicker
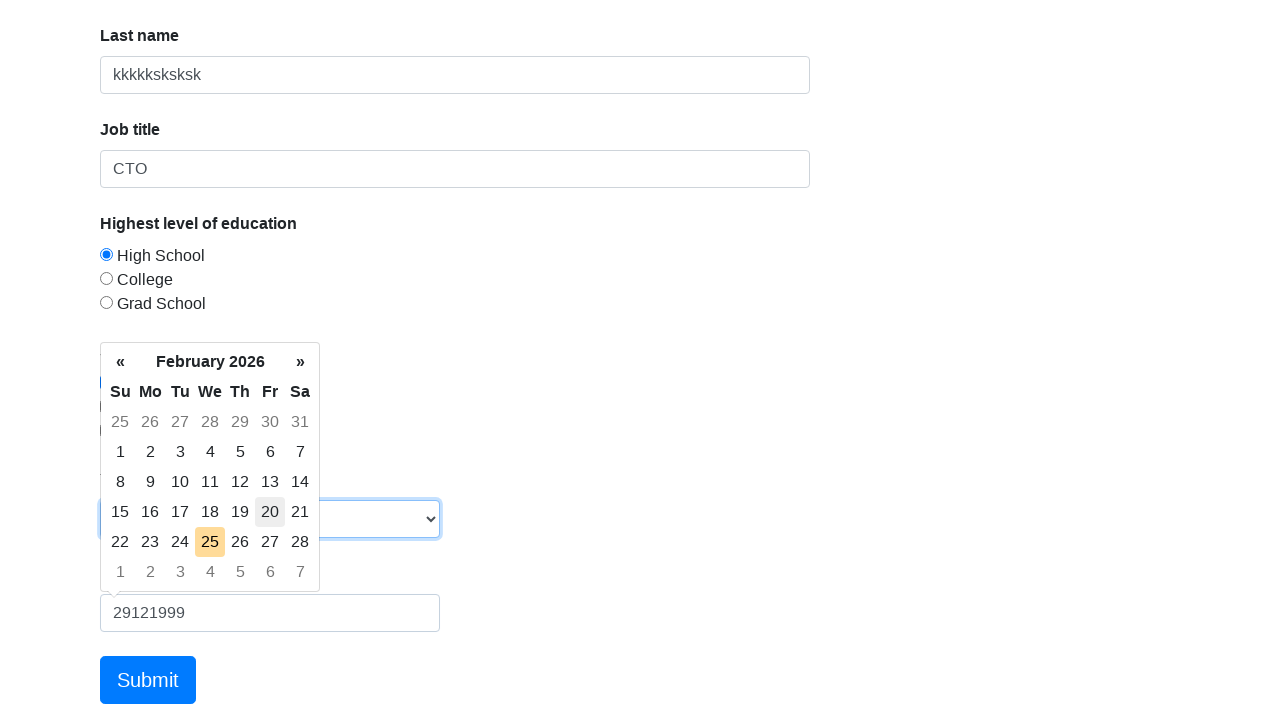

Clicked submit button to submit the form at (148, 680) on a[role='button']
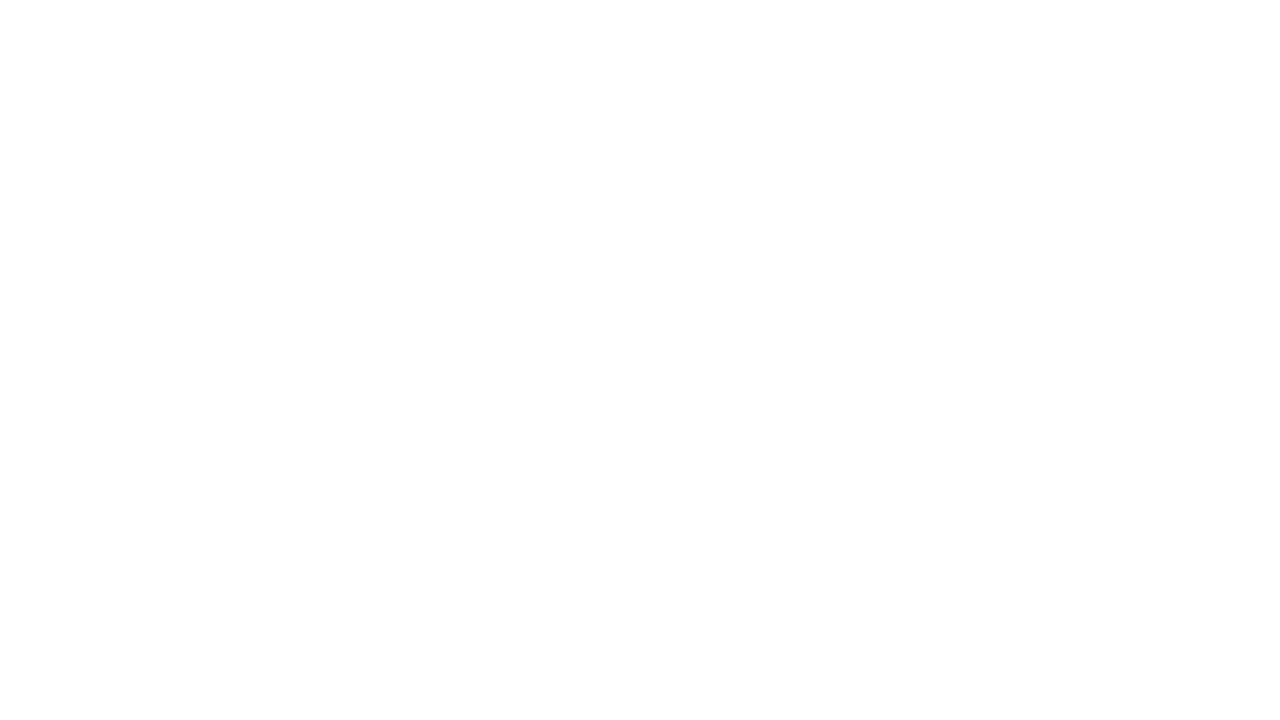

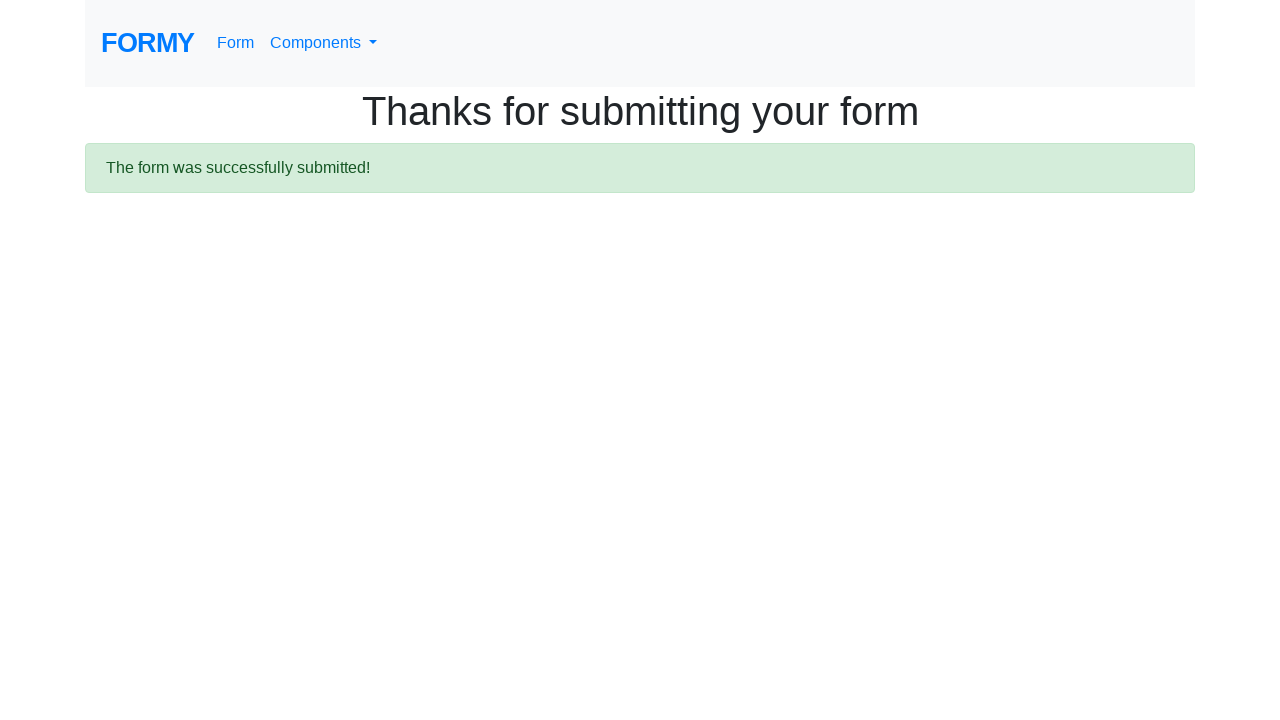